Navigates to the test pages site and scrolls to the Challenges section

Starting URL: https://testpages.herokuapp.com/

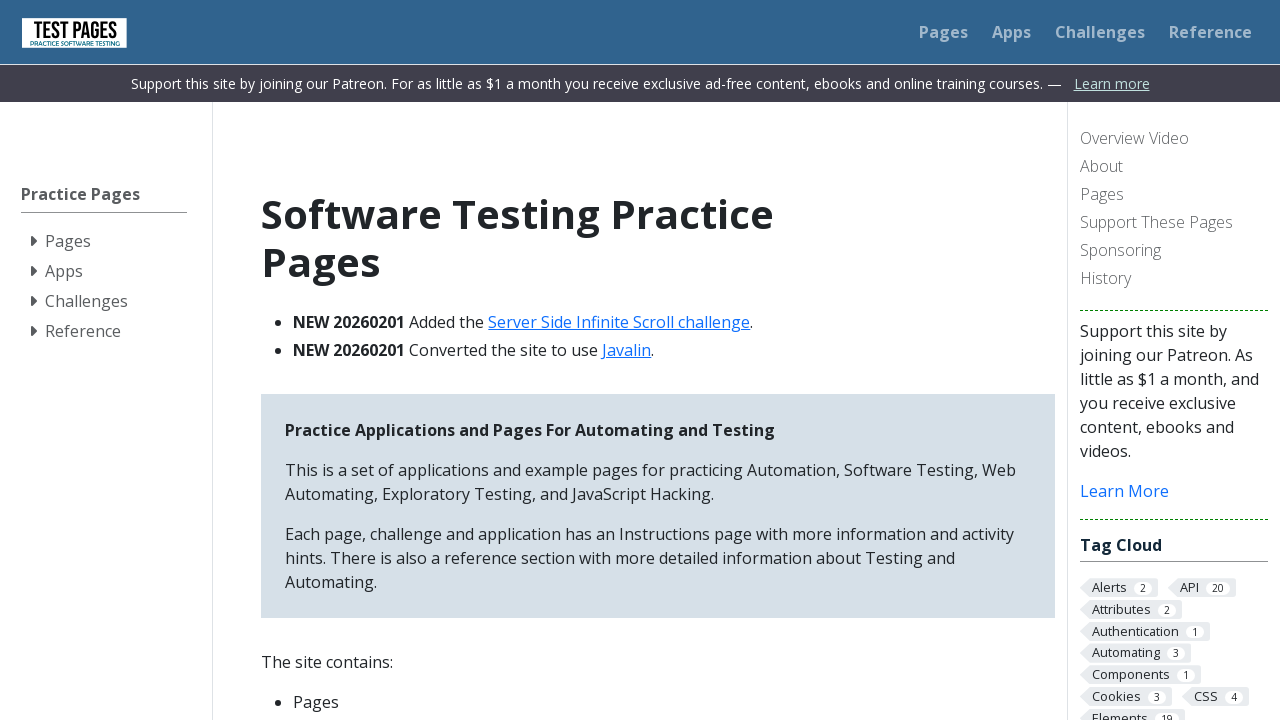

Navigated to testpages.herokuapp.com
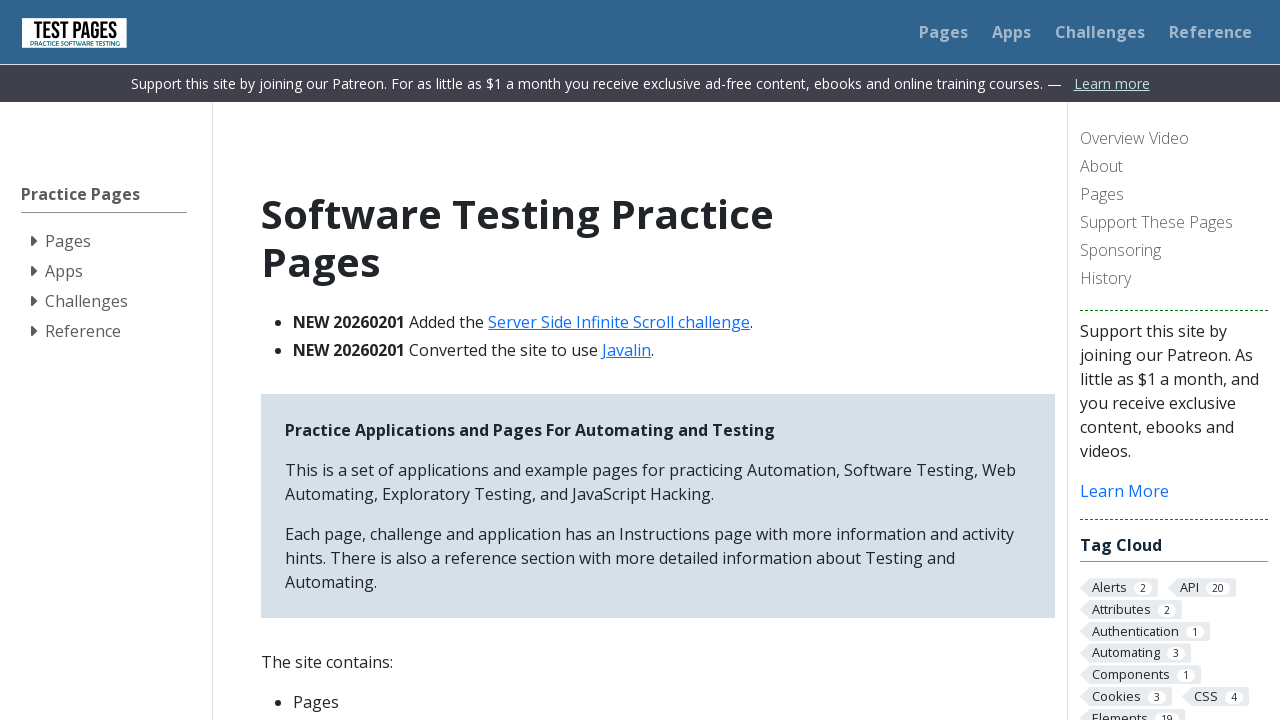

Located Challenges heading element (third h2)
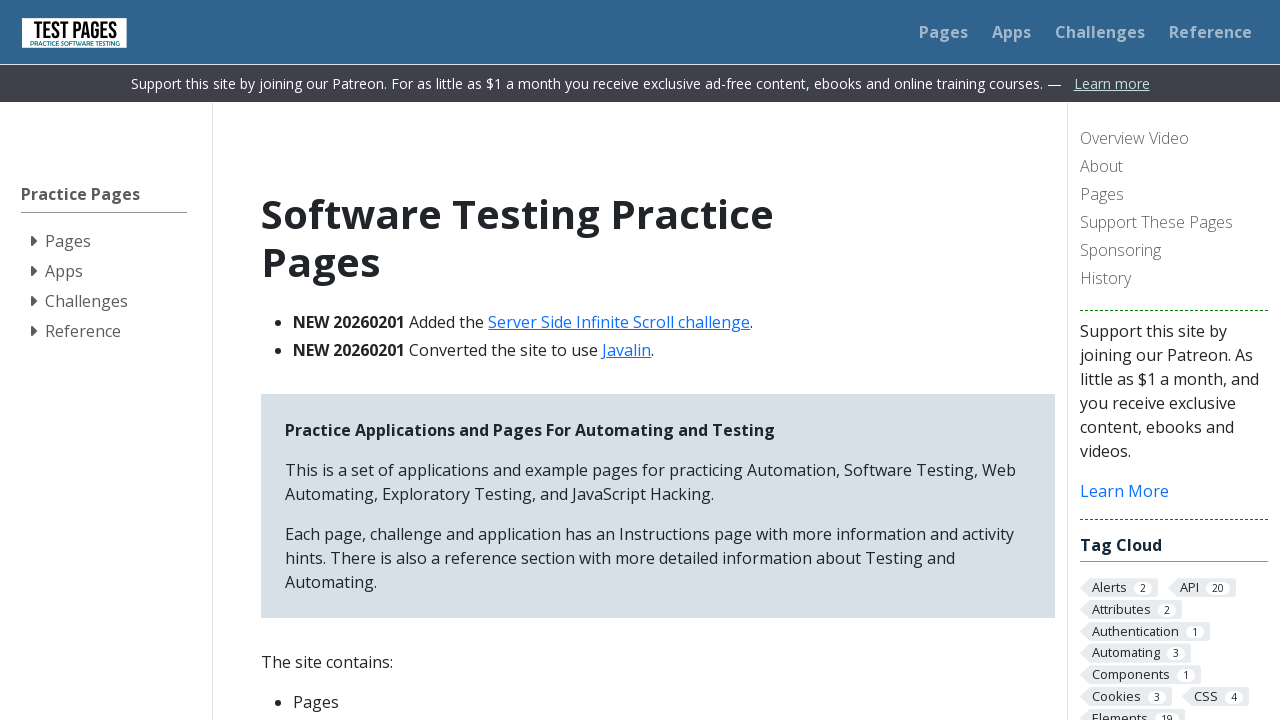

Scrolled to Challenges section
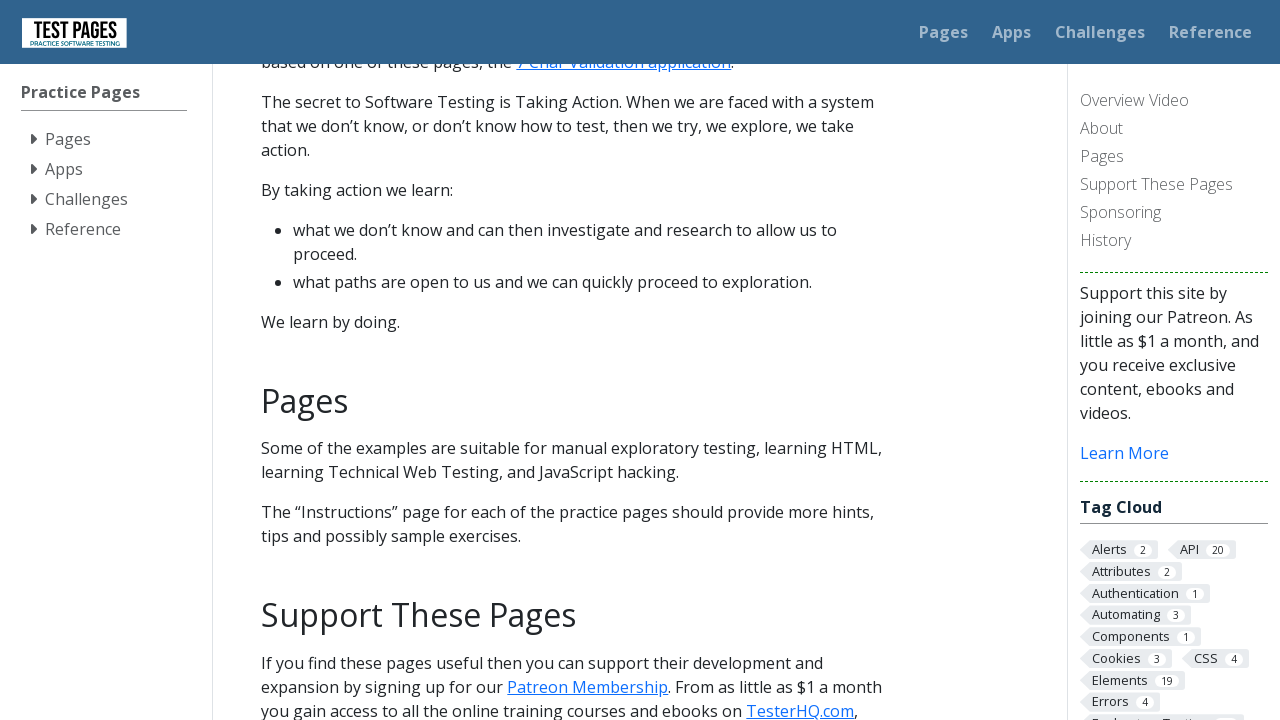

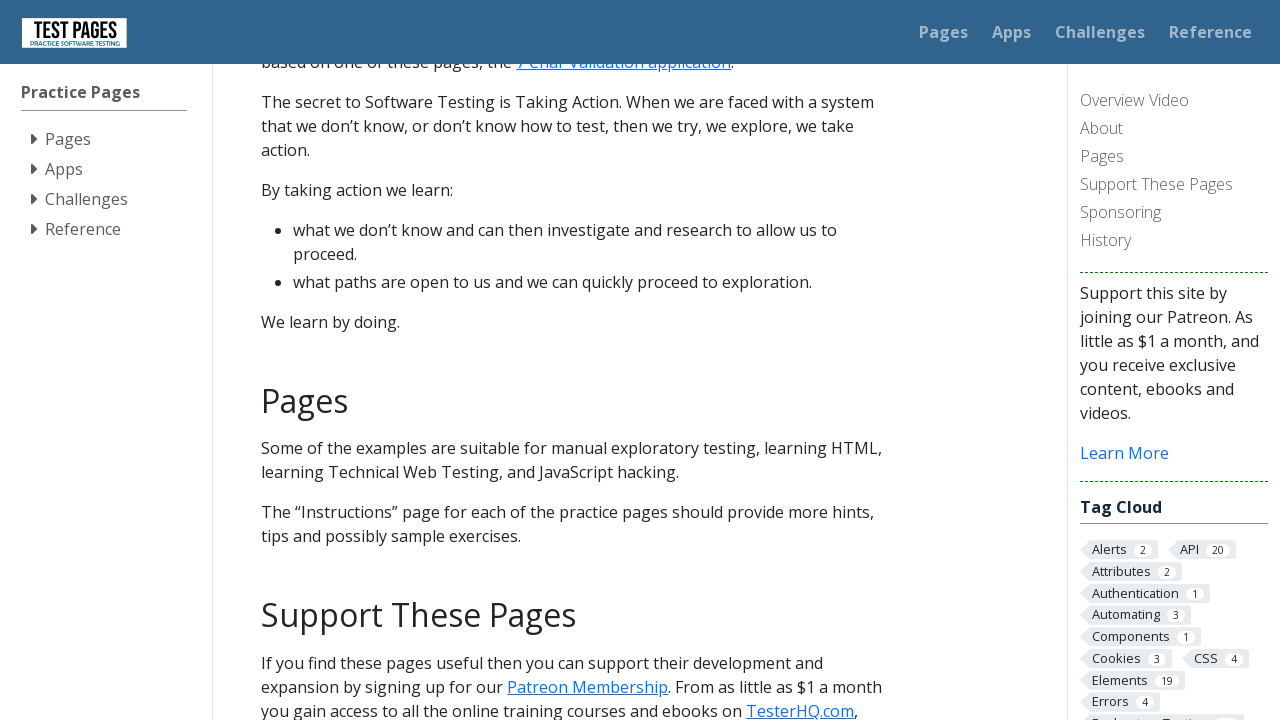